Tests JavaScript alert and confirm dialog handling by entering text, triggering alerts, validating alert text, and accepting/dismissing the dialogs

Starting URL: https://rahulshettyacademy.com/AutomationPractice/

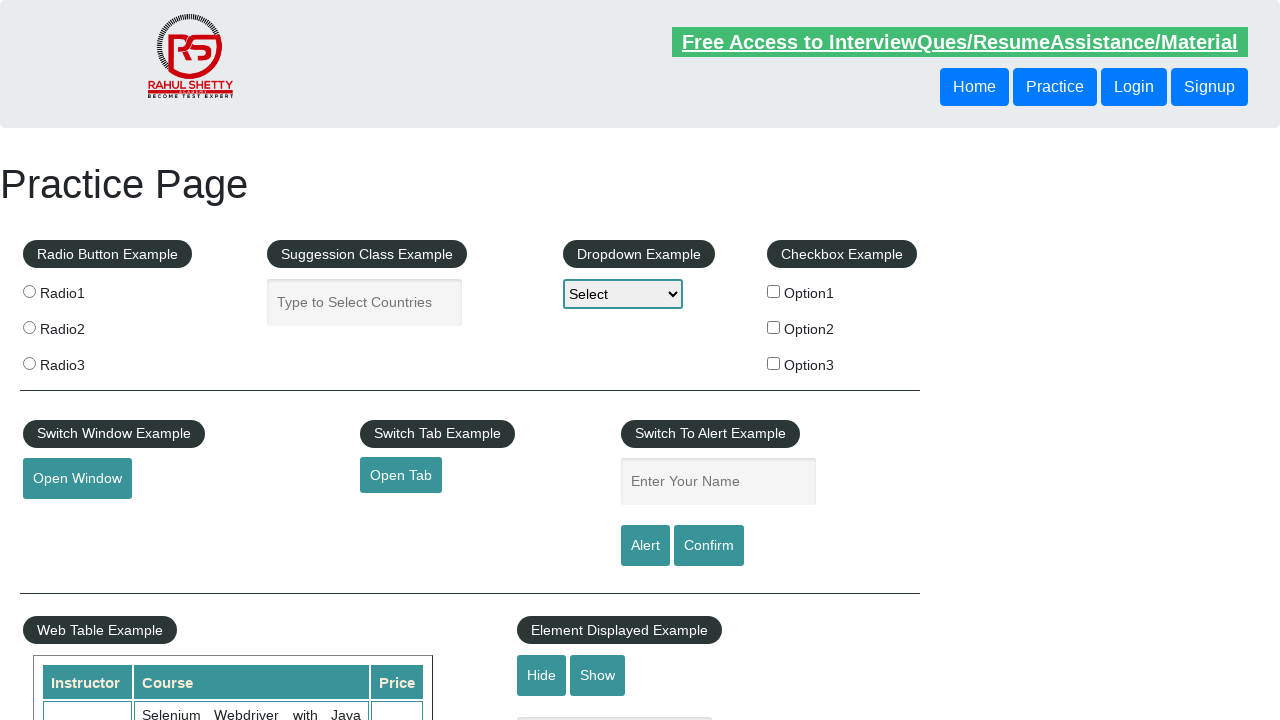

Filled name field with 'TestUser123' on #name
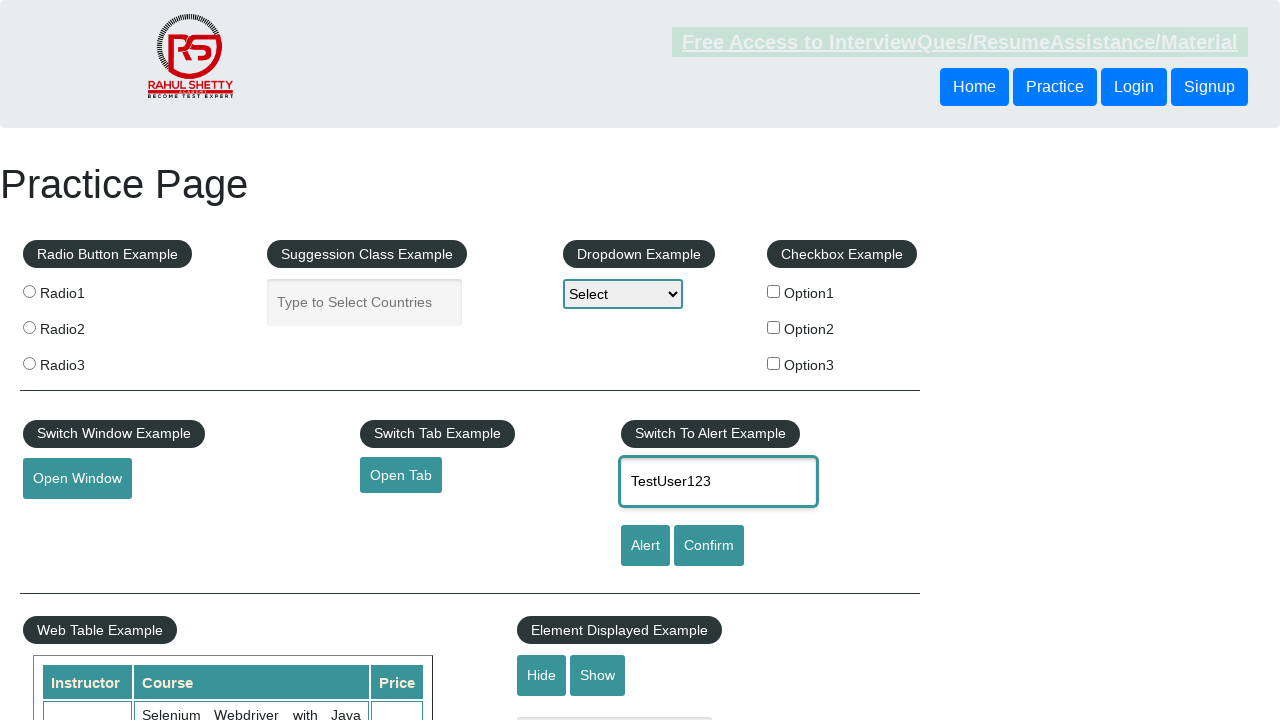

Set up dialog handler to accept alerts
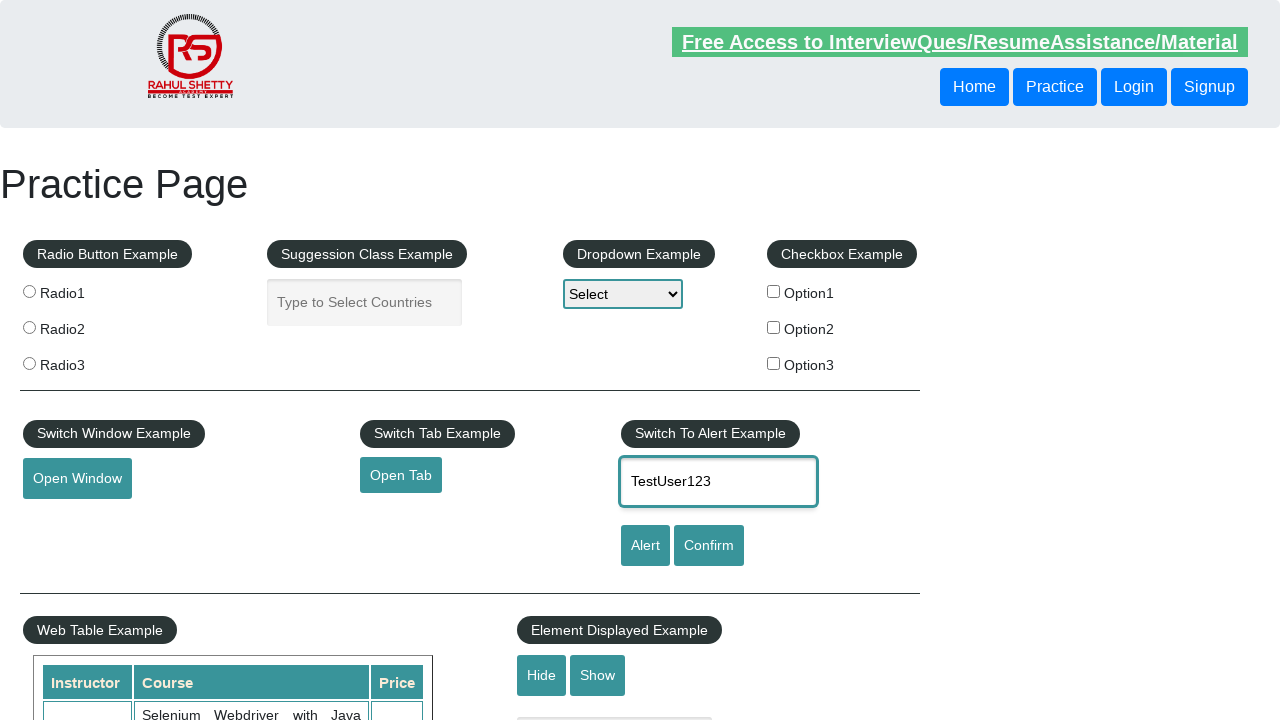

Clicked alert button to trigger JavaScript alert at (645, 546) on #alertbtn
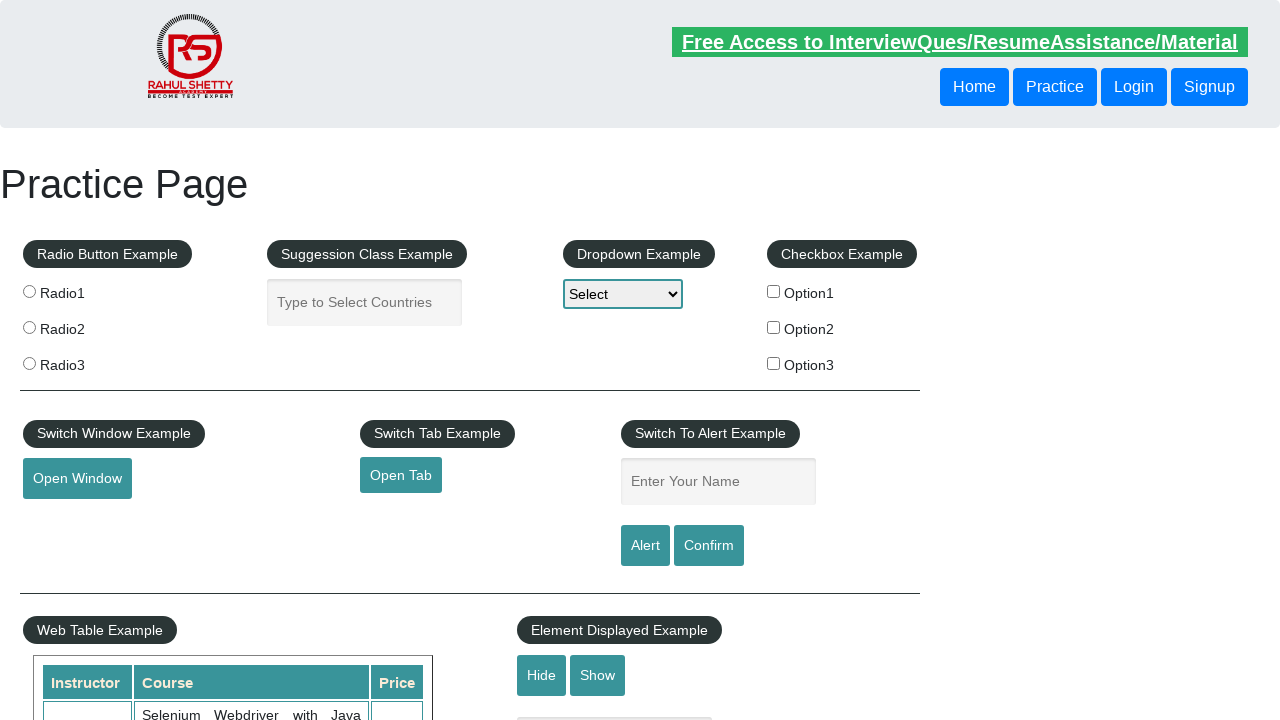

Waited 500ms for alert to be processed
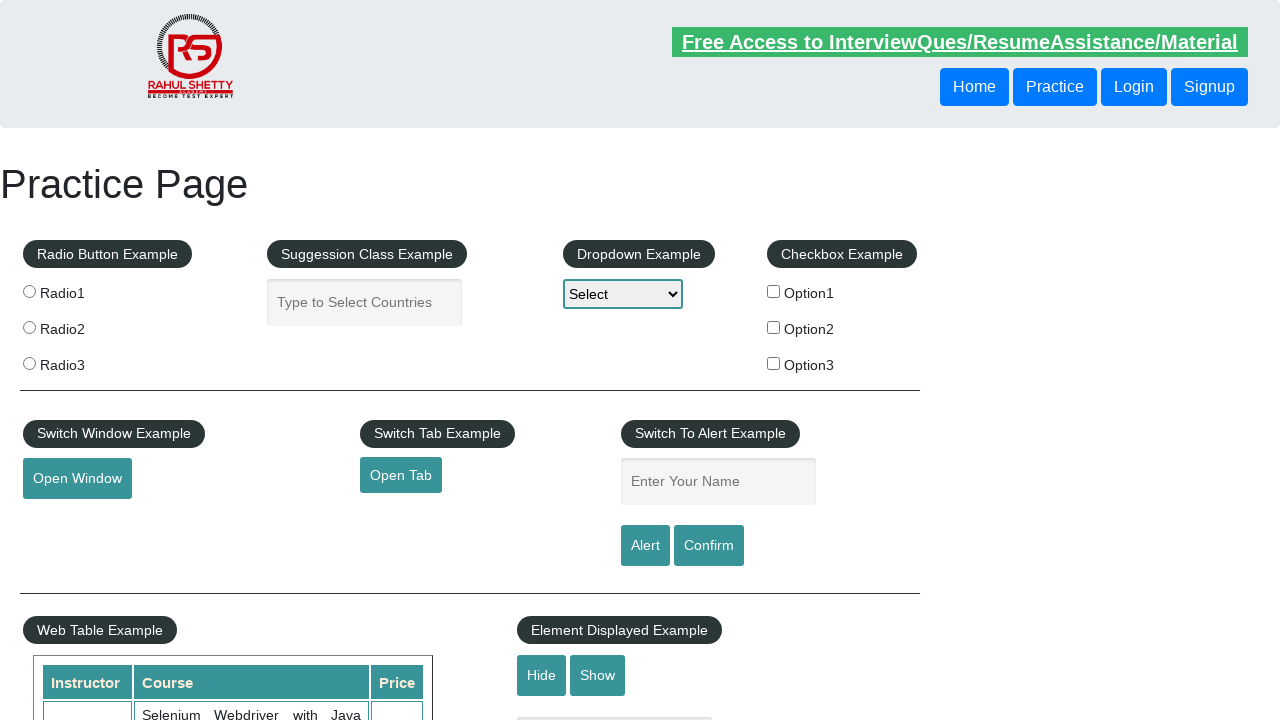

Filled name field with 'SampleText' on #name
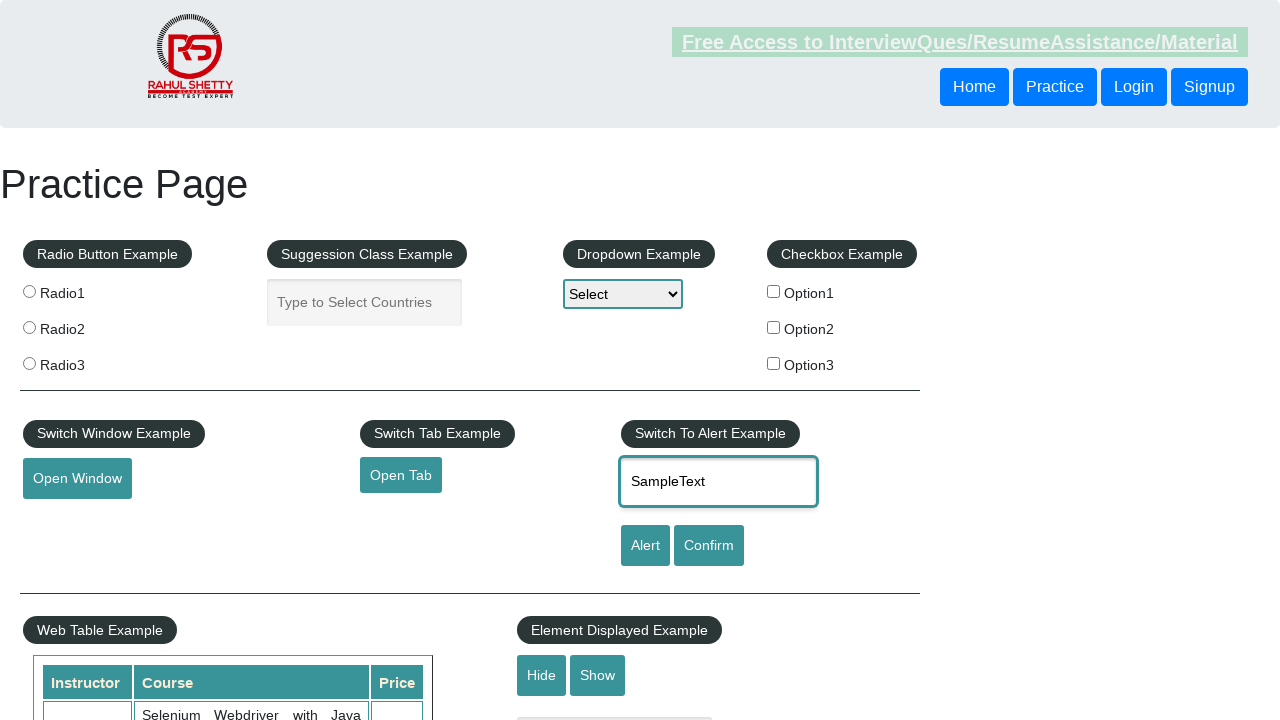

Set up dialog handler to dismiss confirm dialogs
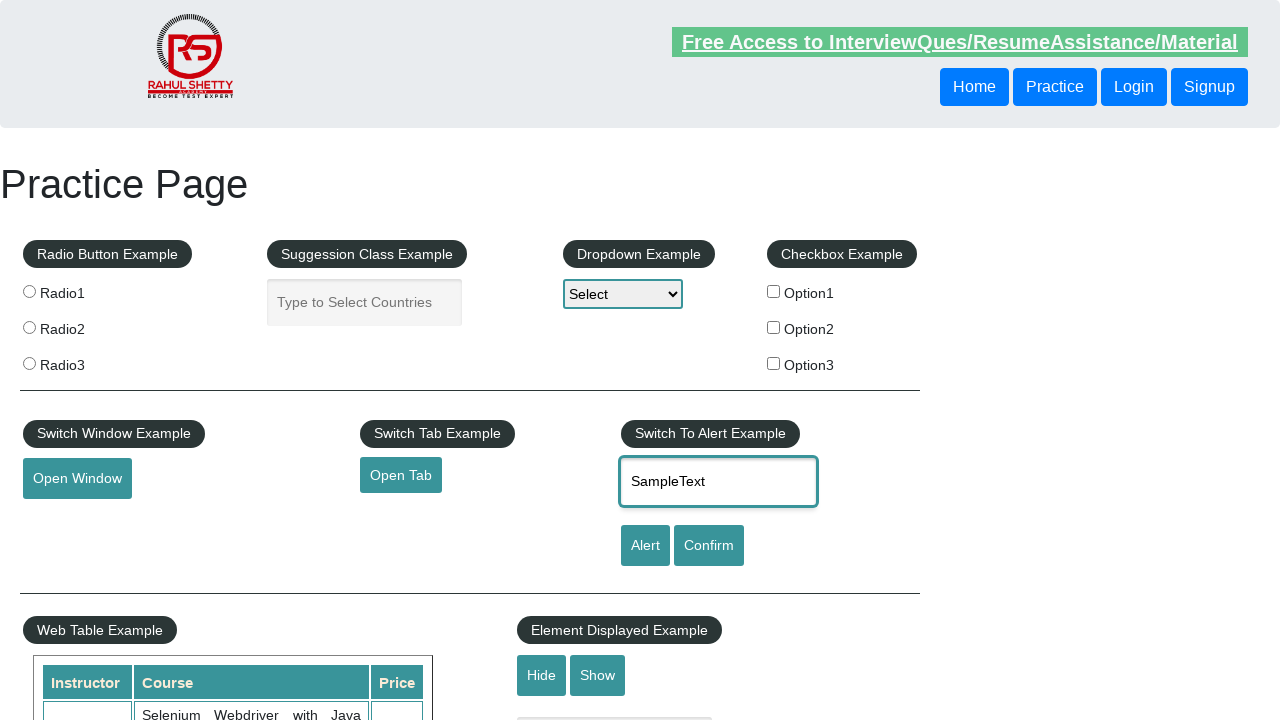

Clicked confirm button to trigger confirm dialog at (709, 546) on #confirmbtn
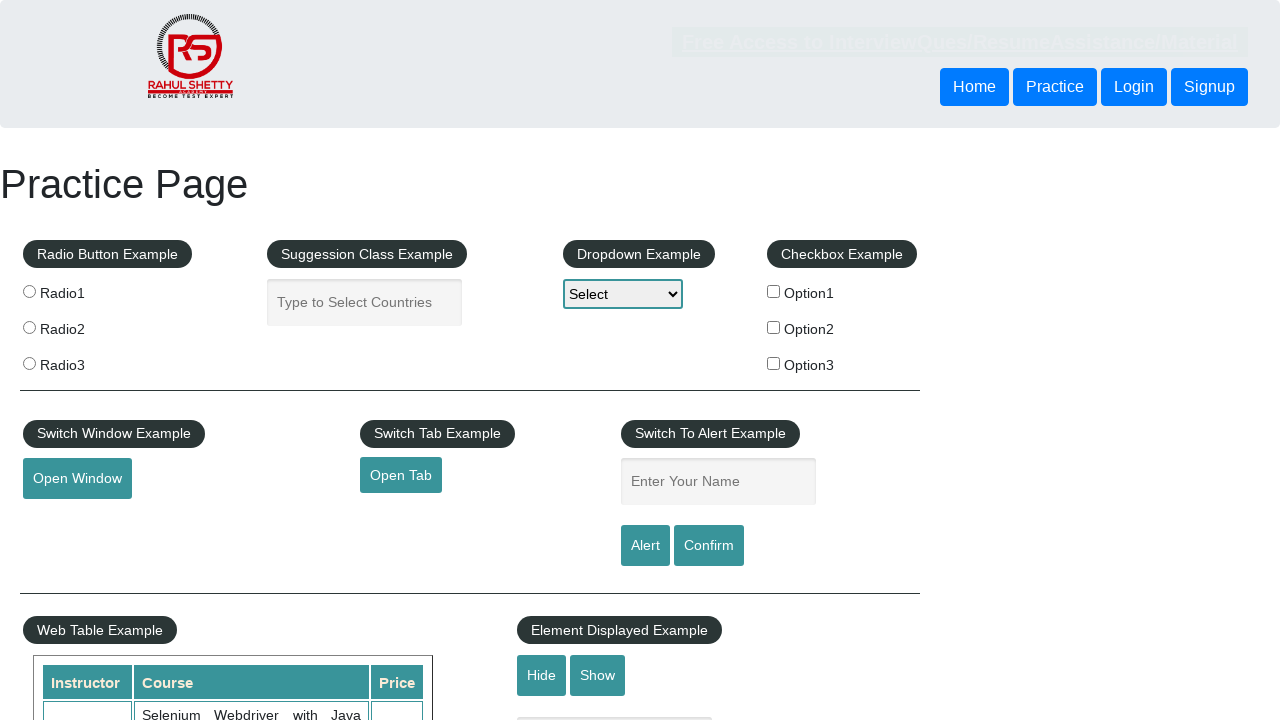

Waited 500ms for confirm dialog to be processed
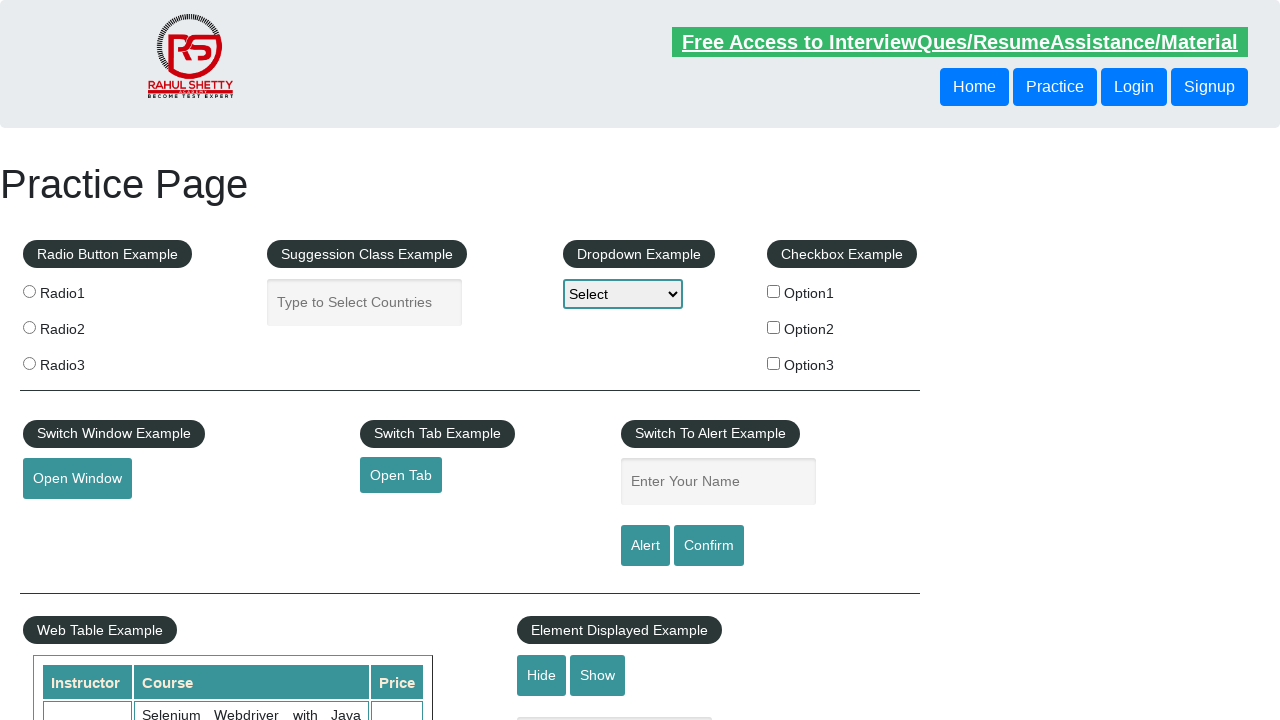

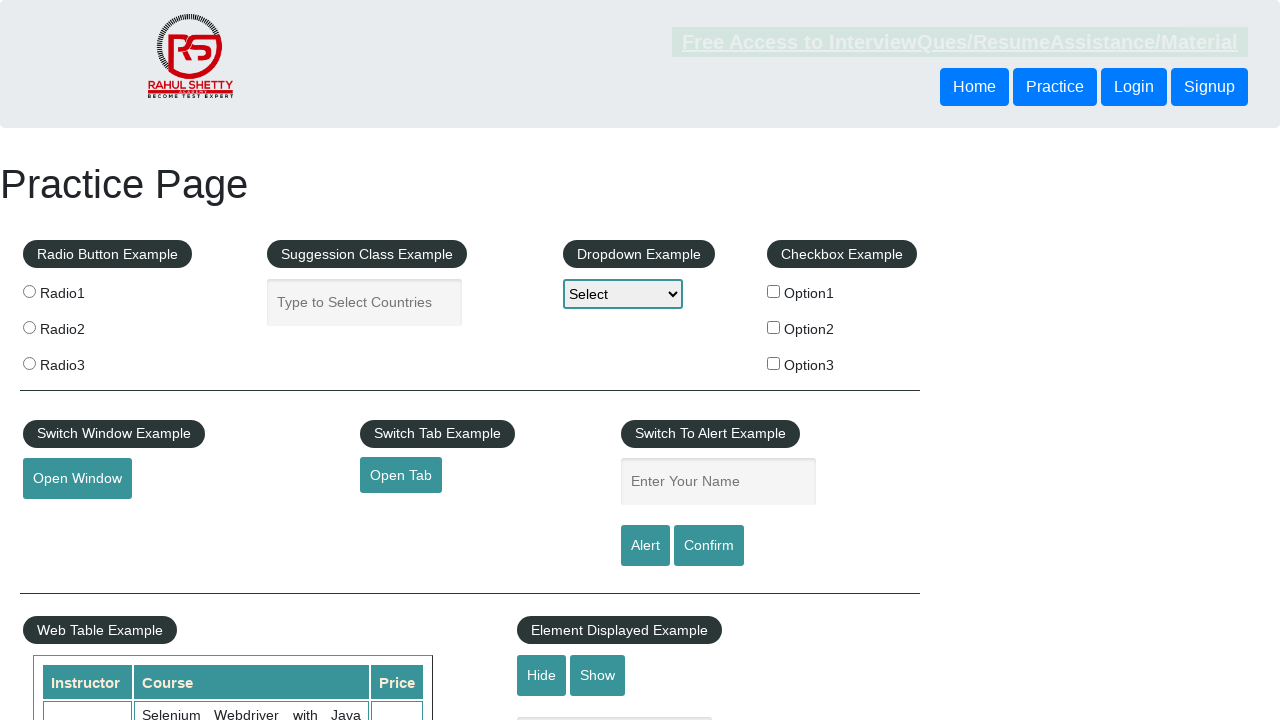